Tests the search functionality of a web table by entering a search term that matches no results

Starting URL: https://demoqa.com/webtables

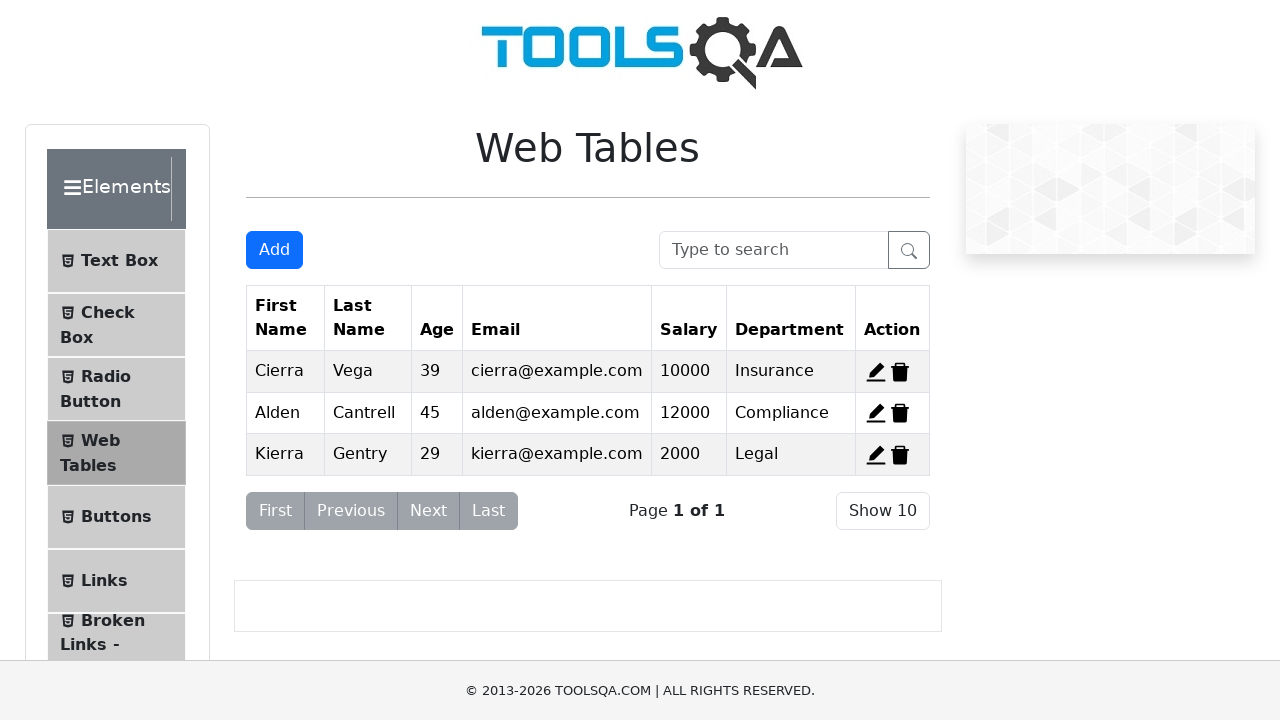

Verified initial action buttons count is 3
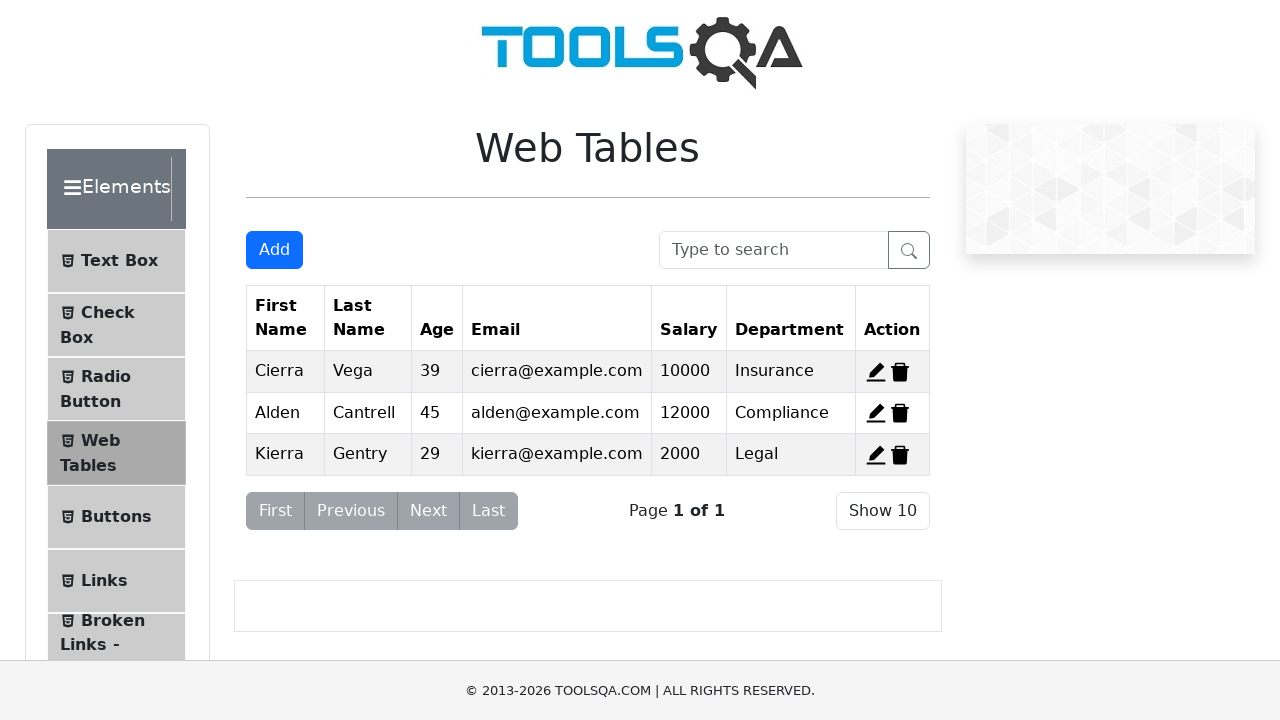

Entered search term 'Test' in search box on #searchBox
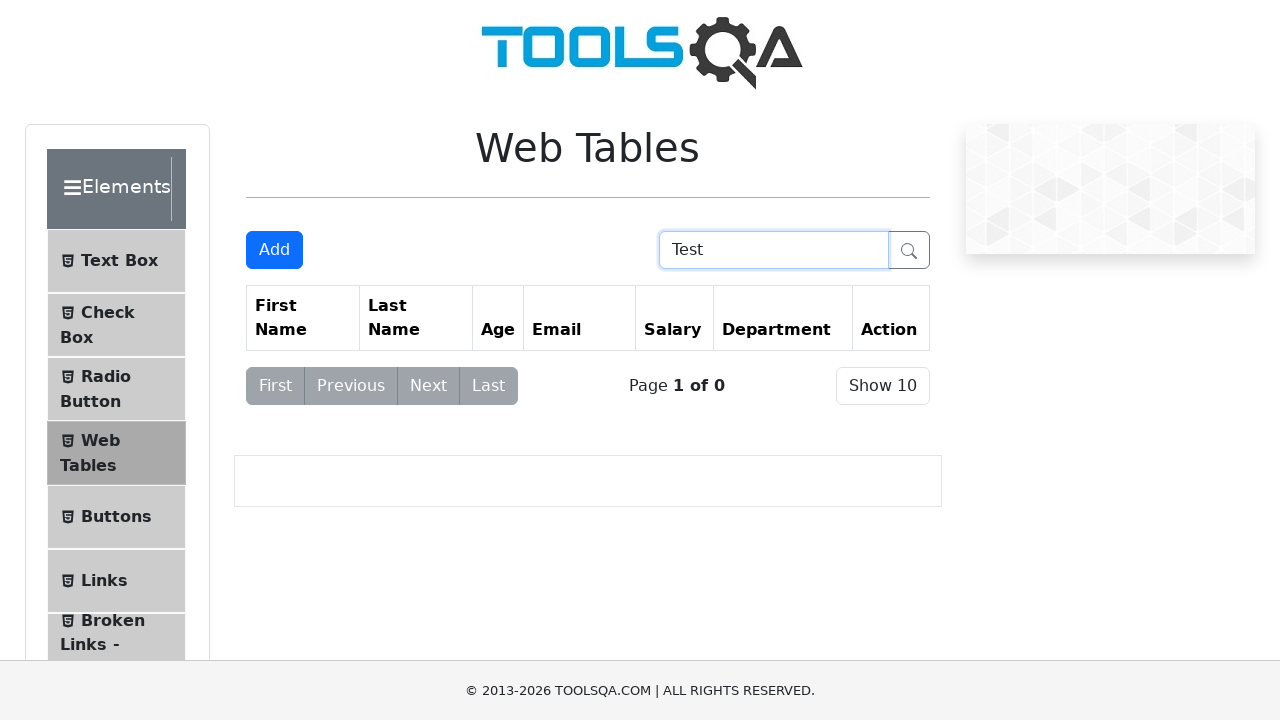

Waited 500ms for table to update
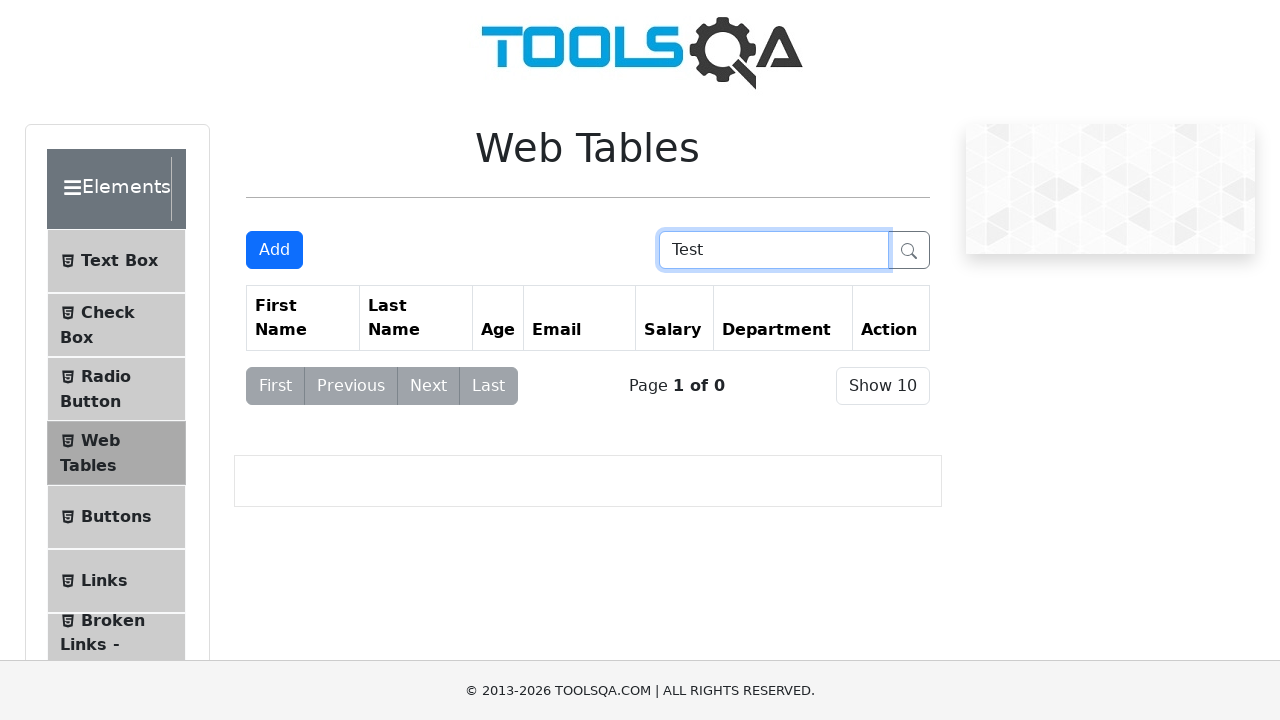

Verified no results are displayed - action buttons count is 0
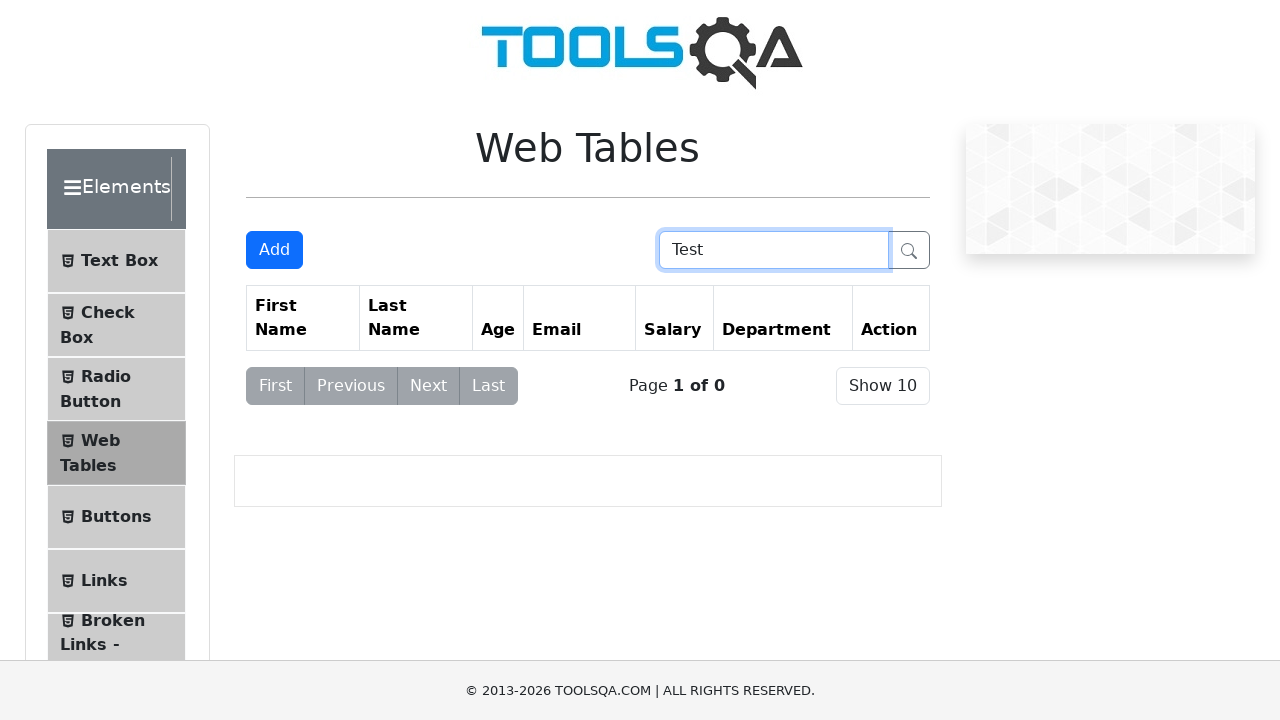

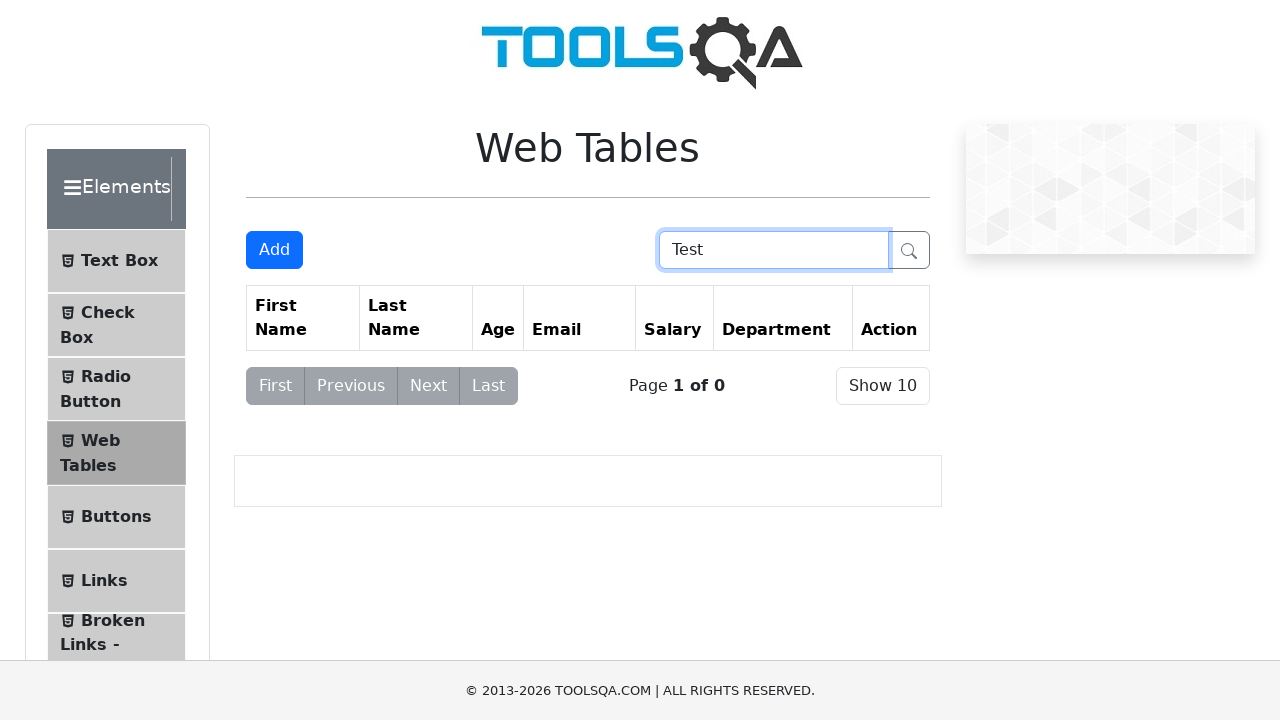